Tests right-click context menu functionality by performing a context click on a designated area, handling the resulting alert, then clicking a link that opens a new window and verifying the content on that page.

Starting URL: https://the-internet.herokuapp.com/context_menu

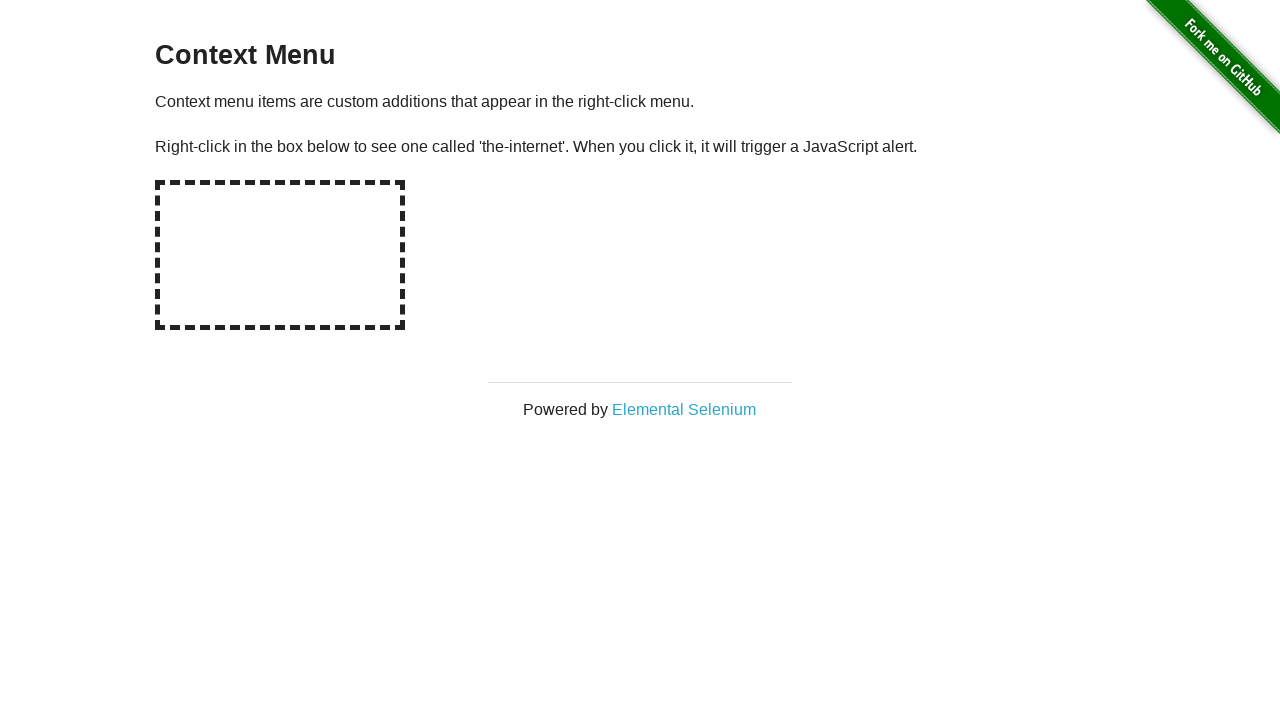

Right-clicked on the hot-spot area to open context menu at (280, 255) on #hot-spot
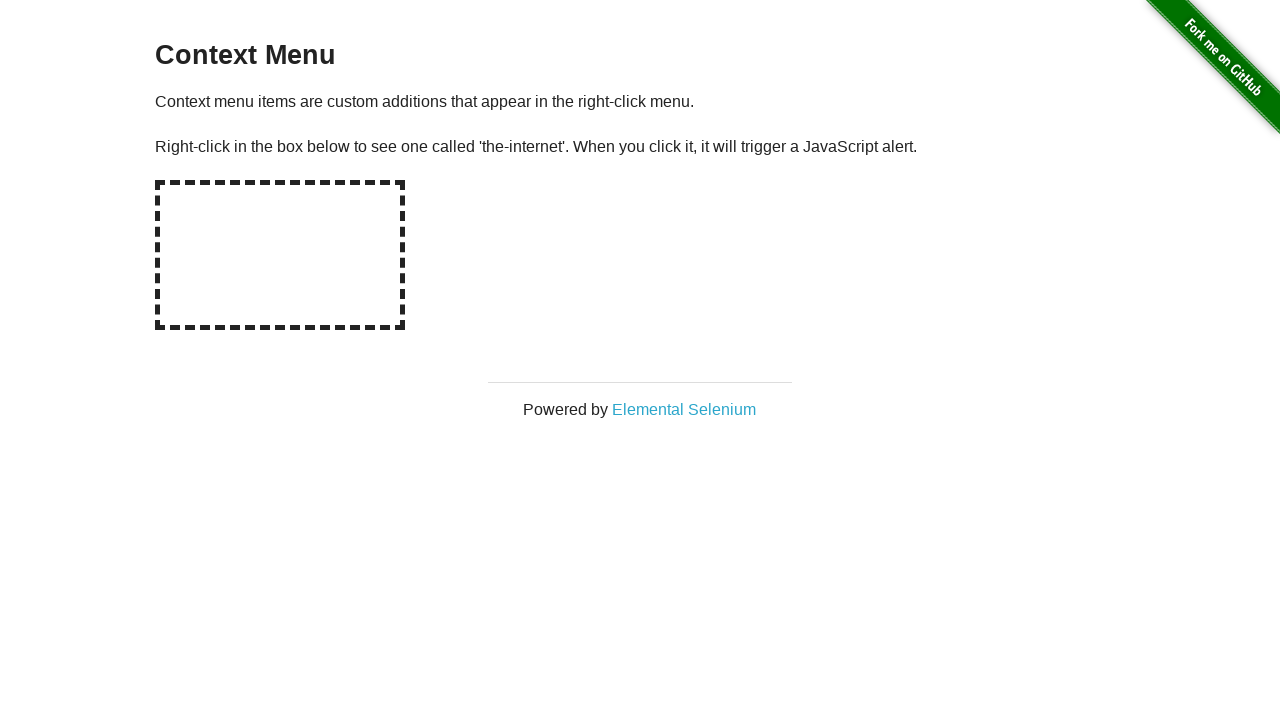

Right-clicked on hot-spot again to trigger alert dialog at (280, 255) on #hot-spot
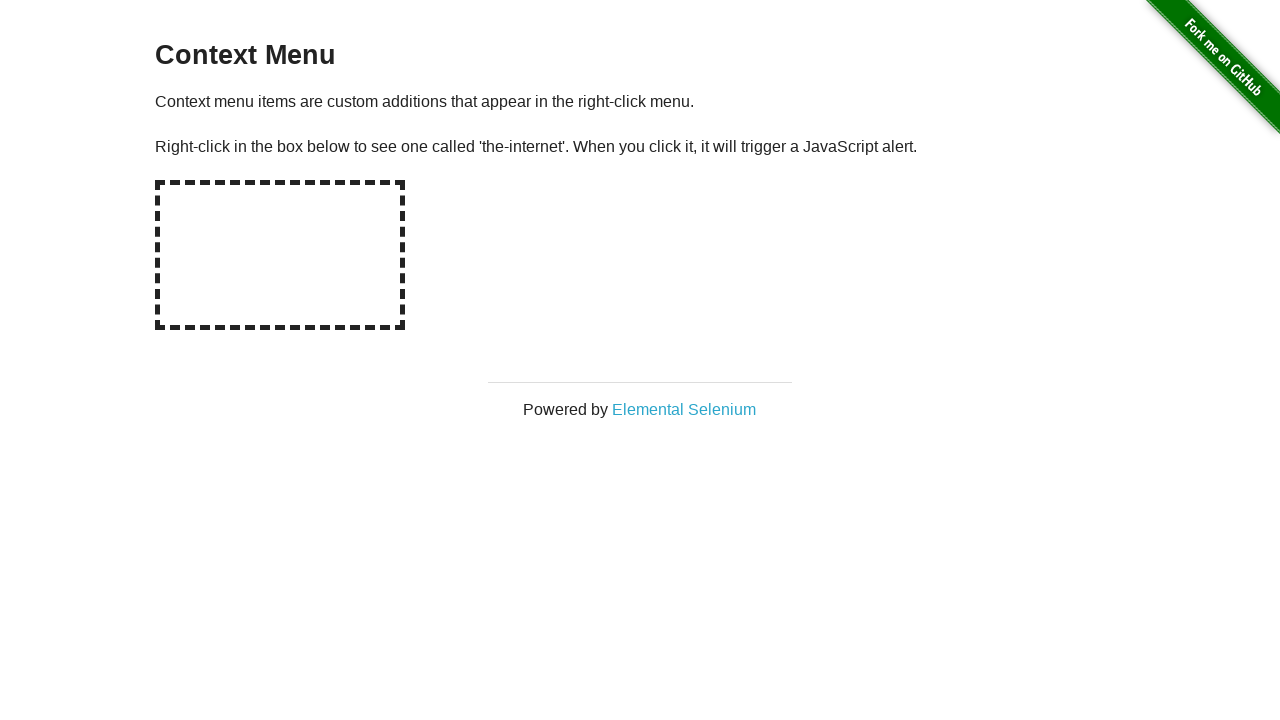

Waited 500ms for dialog to be handled
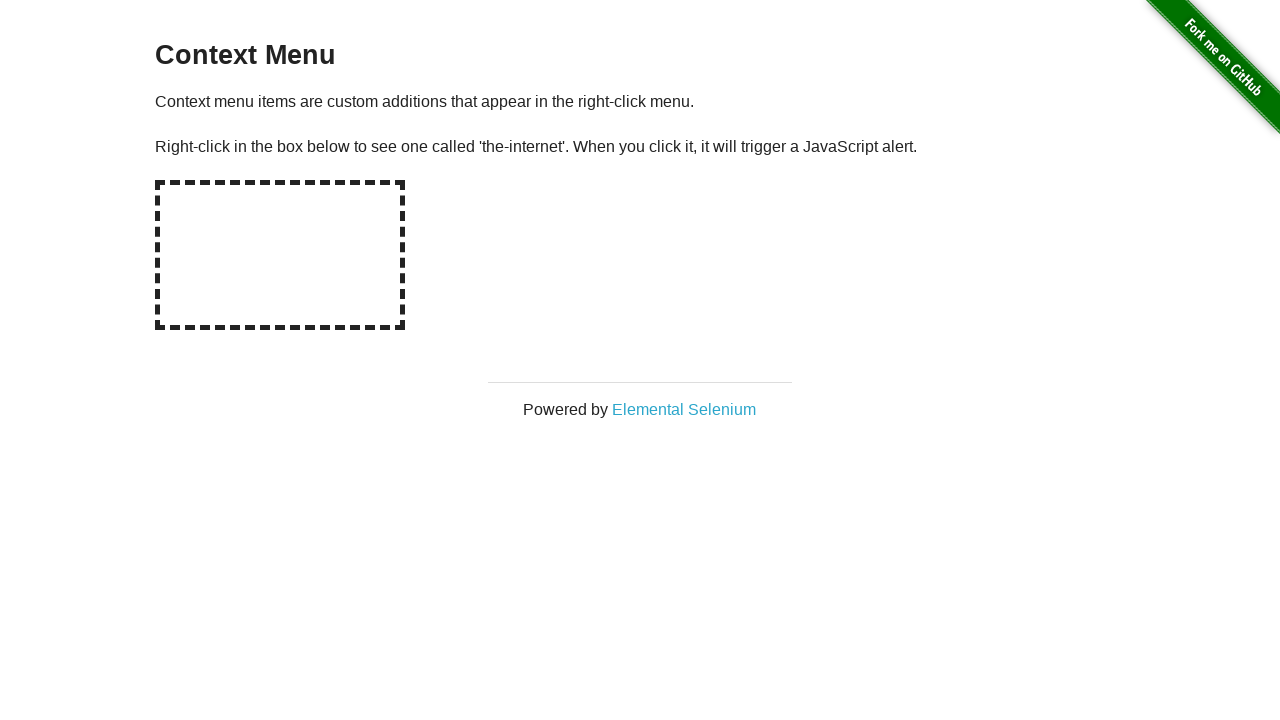

Verified alert message text is 'You selected a context menu'
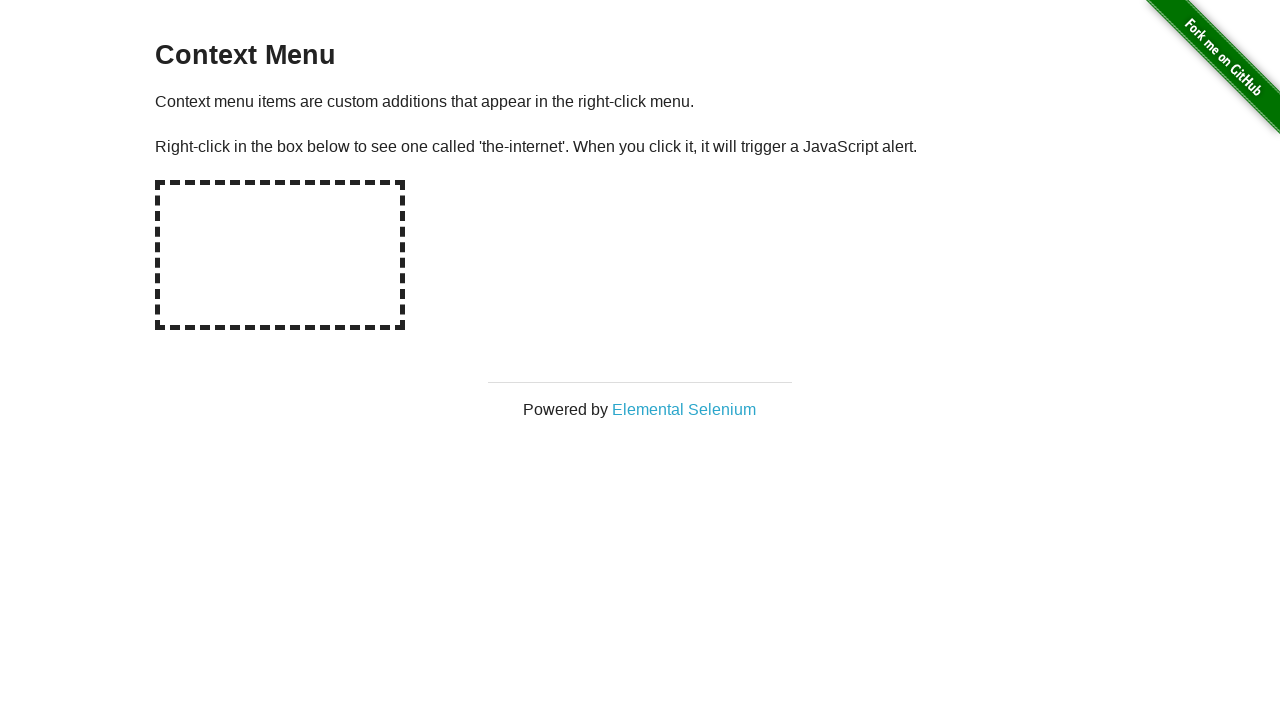

Clicked 'Elemental Selenium' link to open new window at (684, 409) on text=Elemental Selenium
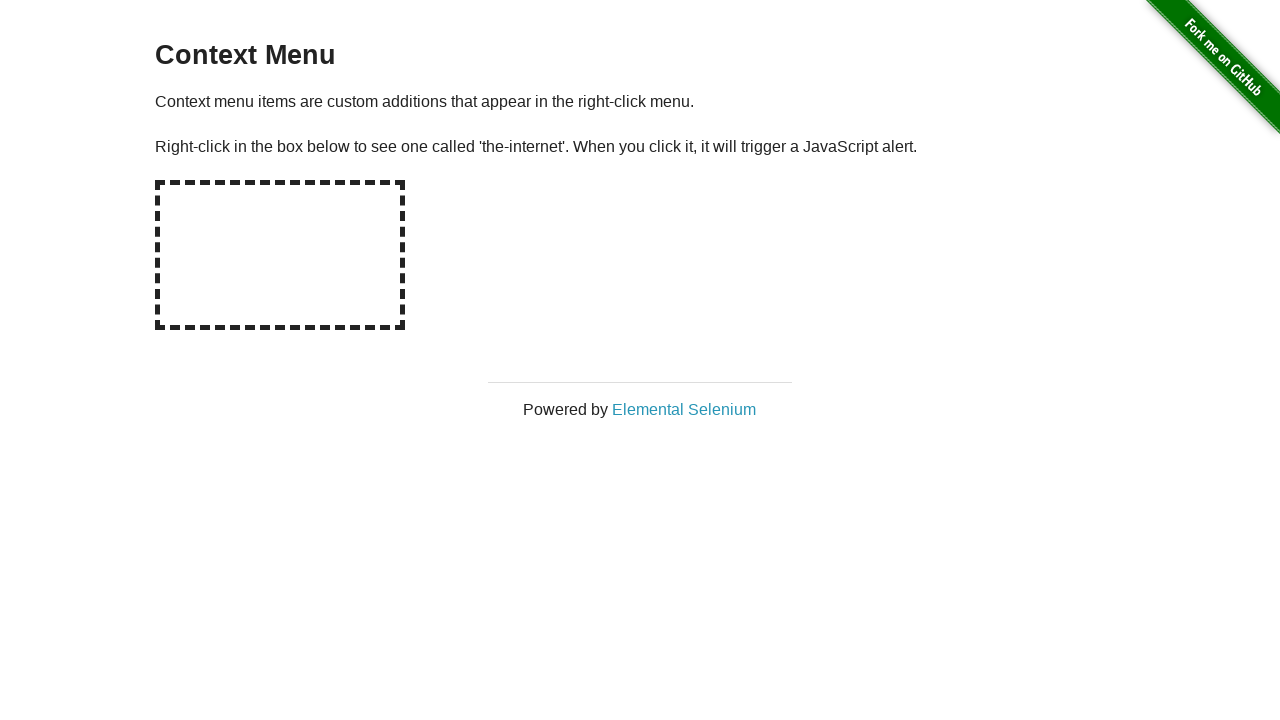

New page loaded completely
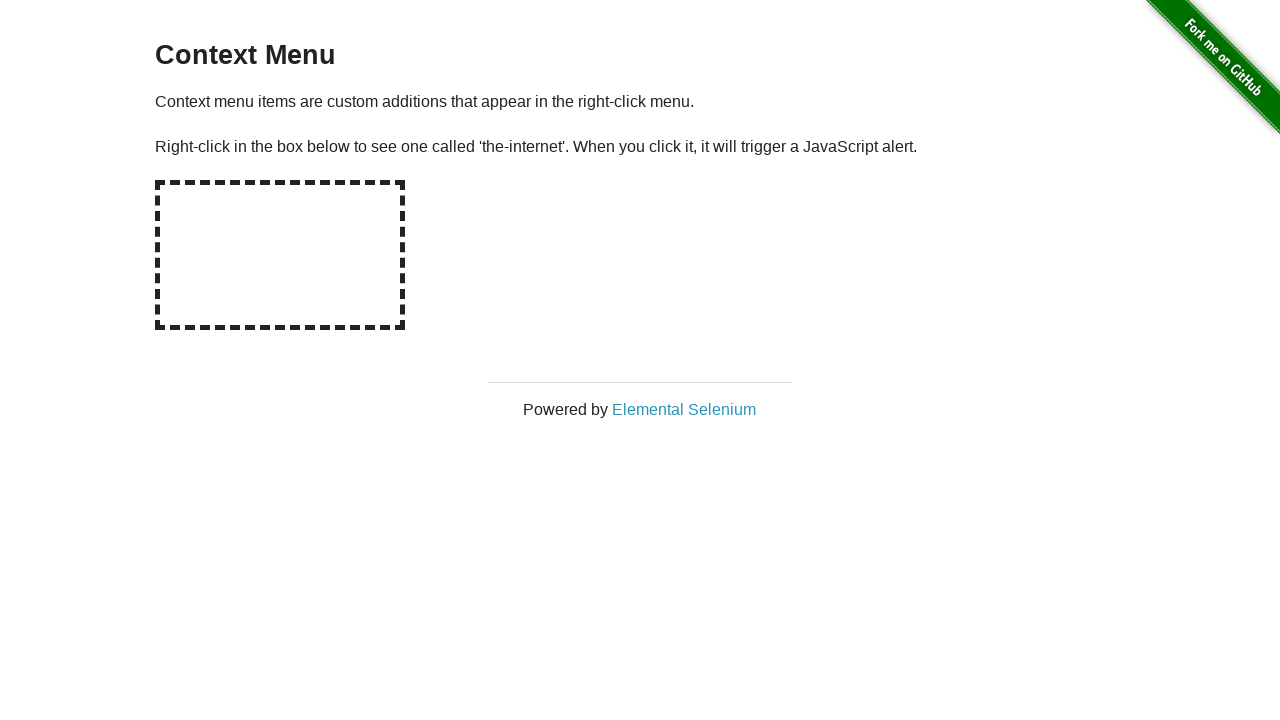

Verified new page h1 heading contains 'Elemental Selenium'
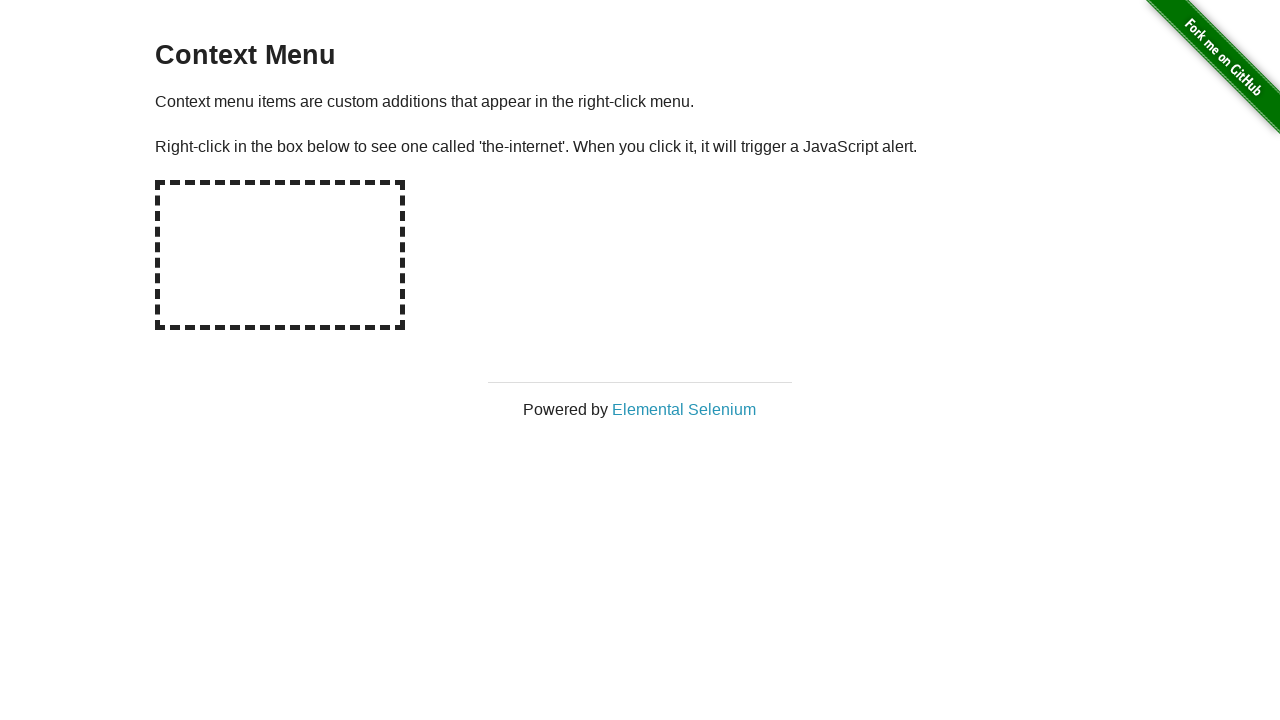

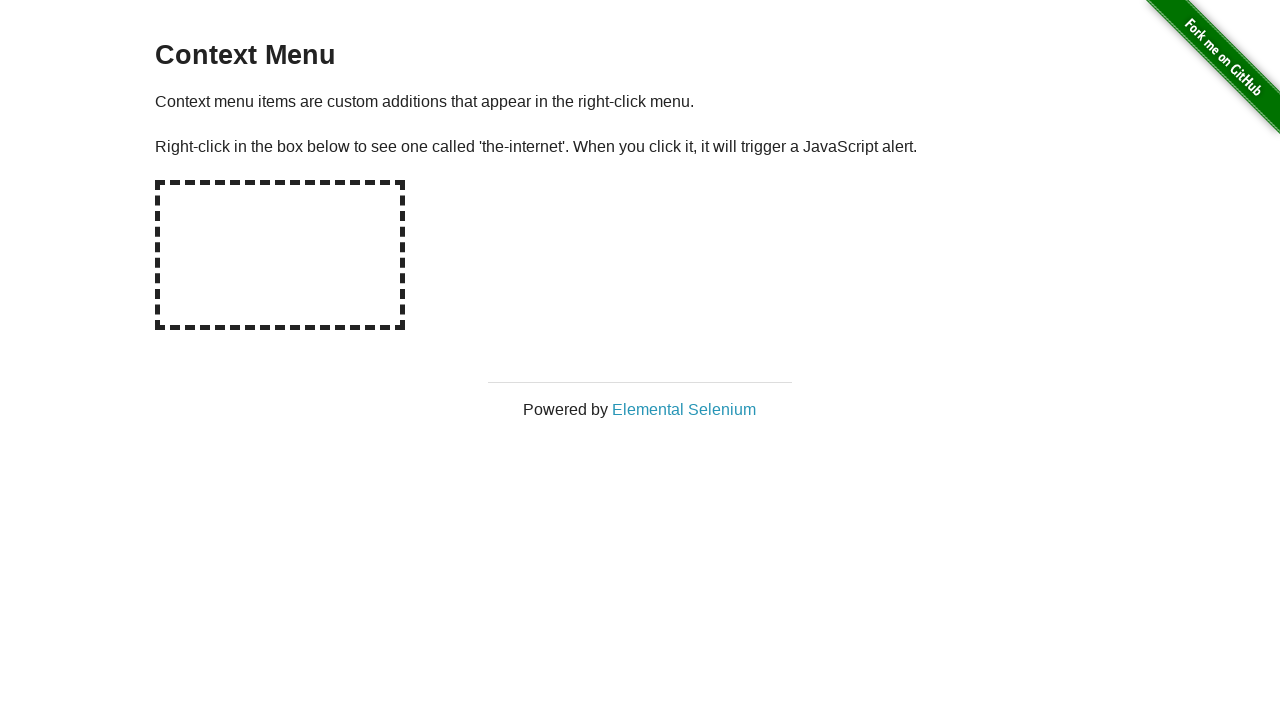